Tests clicking a button and verifying paragraph text appears

Starting URL: https://testeroprogramowania.github.io/selenium/wait2.html

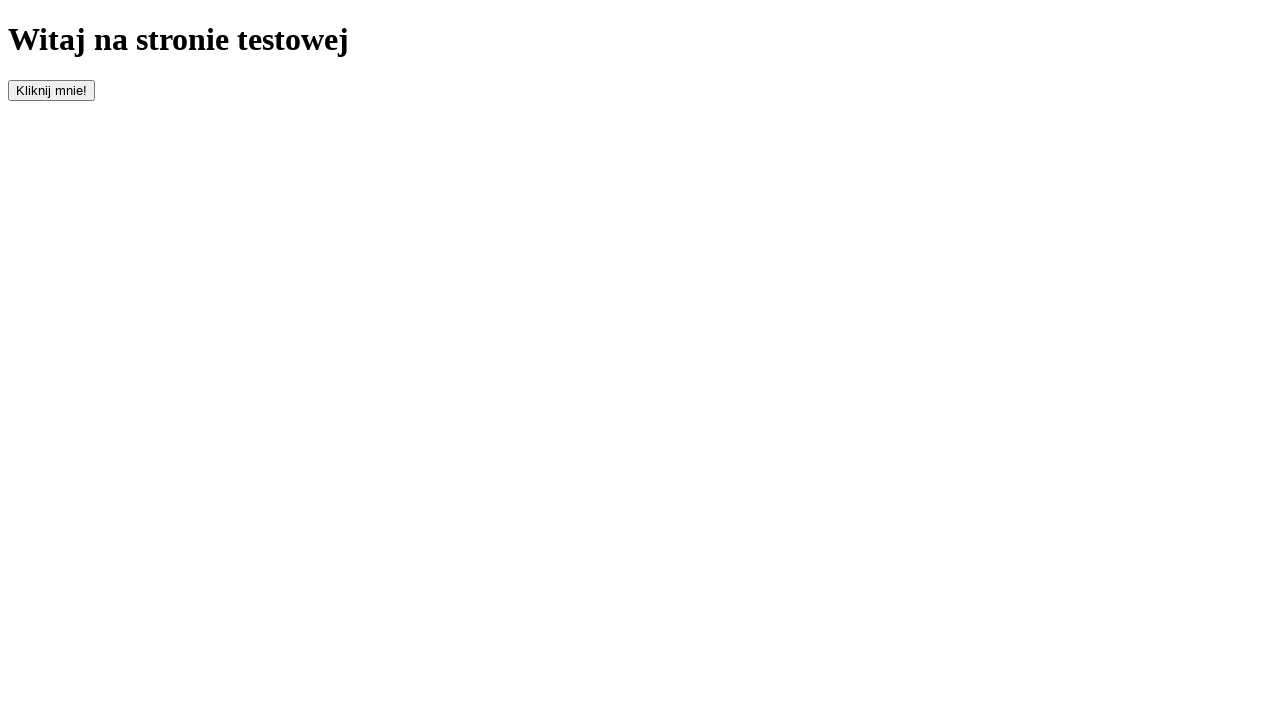

Navigated to test page
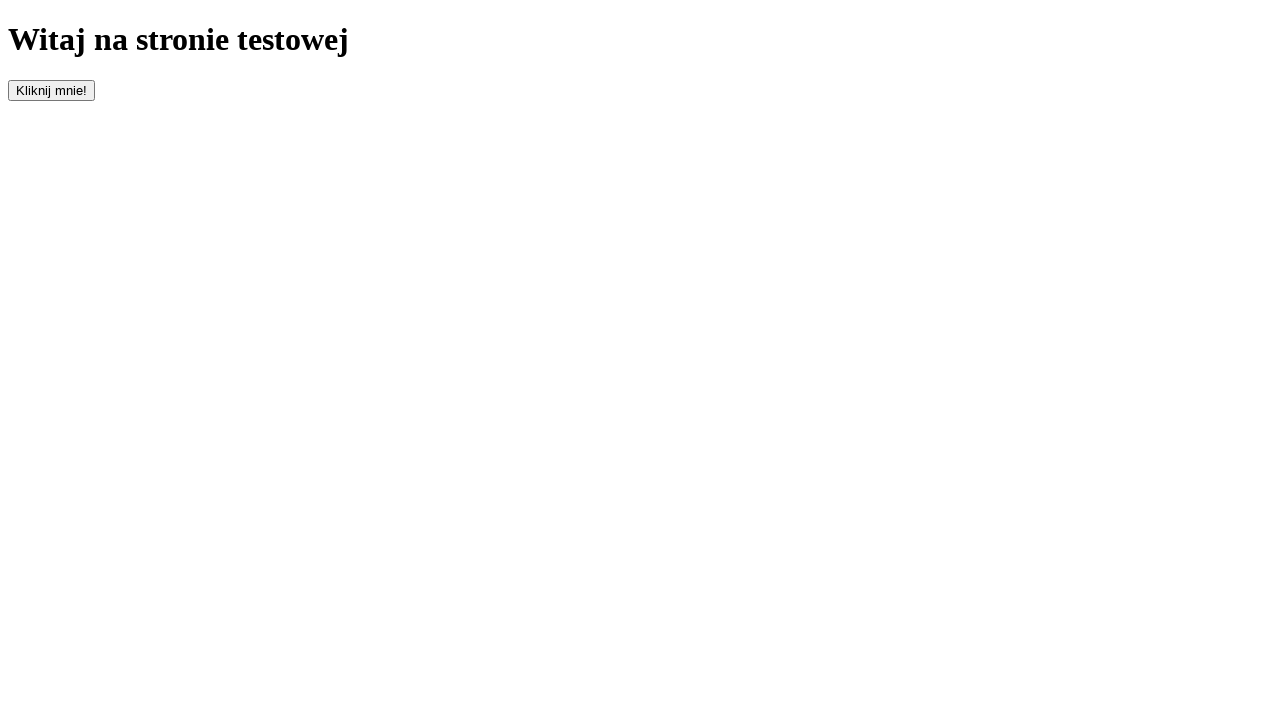

Clicked the button with id 'clickOnMe' at (52, 90) on #clickOnMe
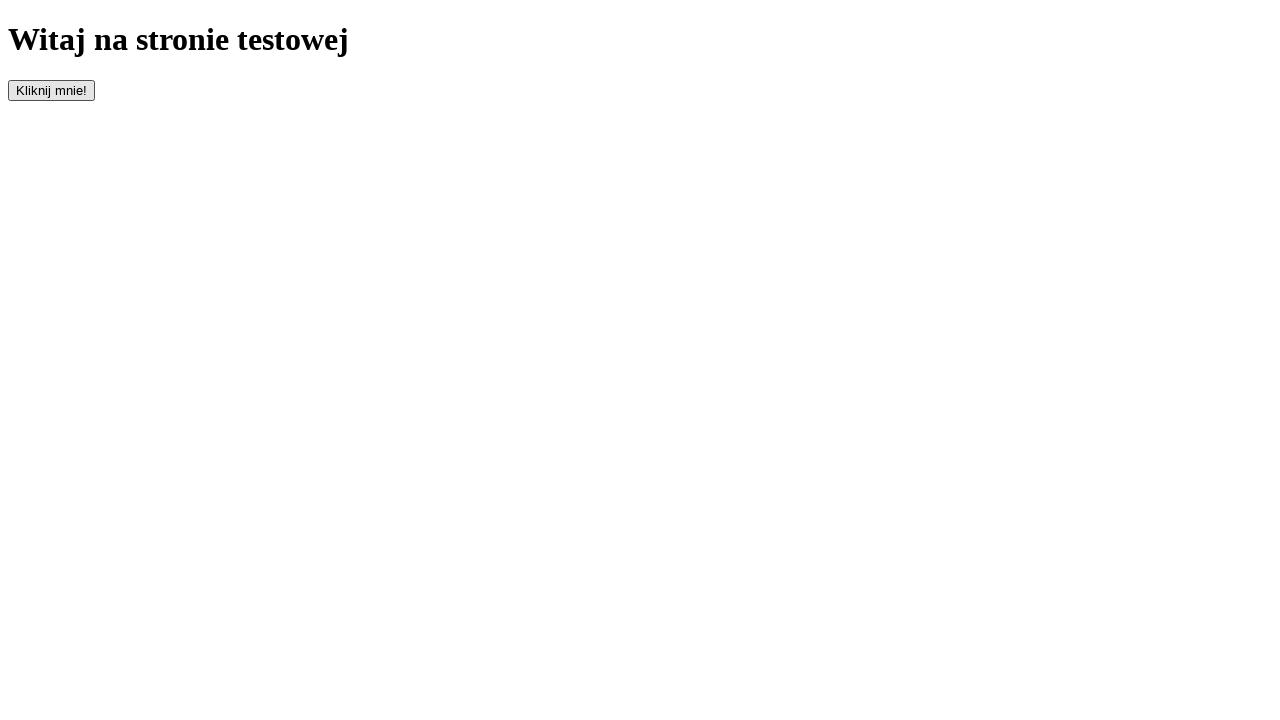

Paragraph element became visible
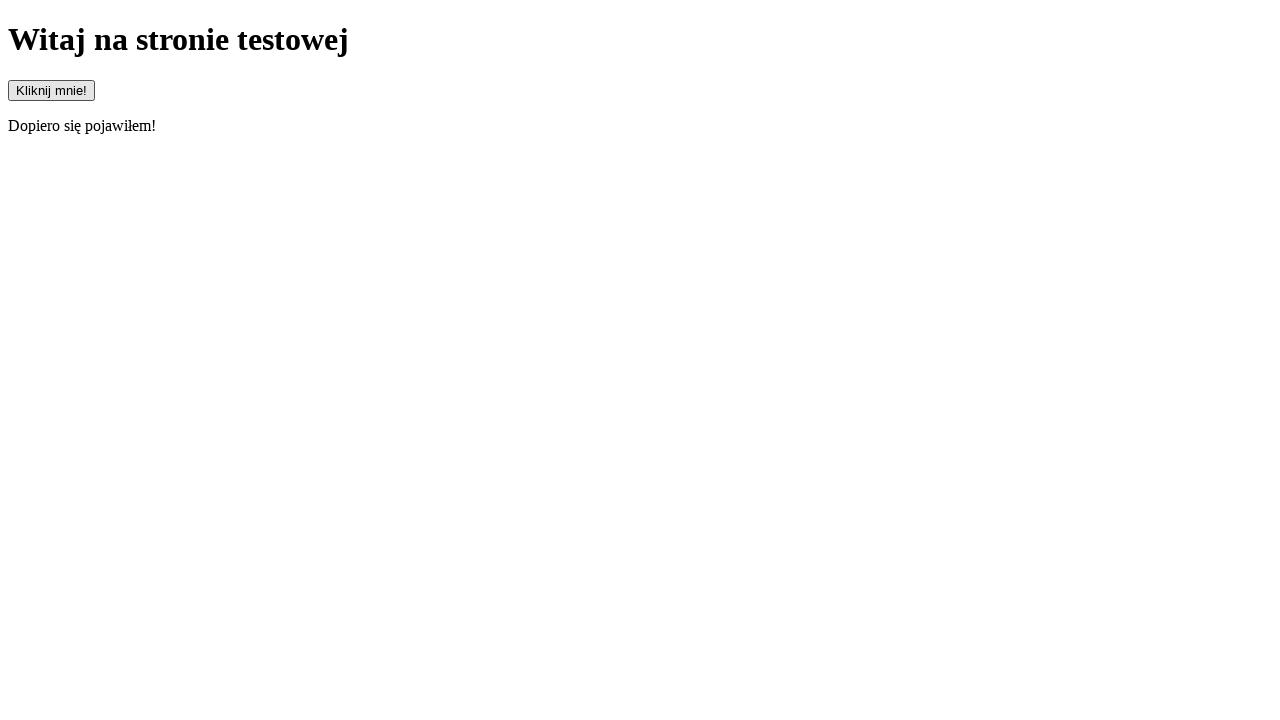

Retrieved paragraph text: 'Dopiero się pojawiłem!'
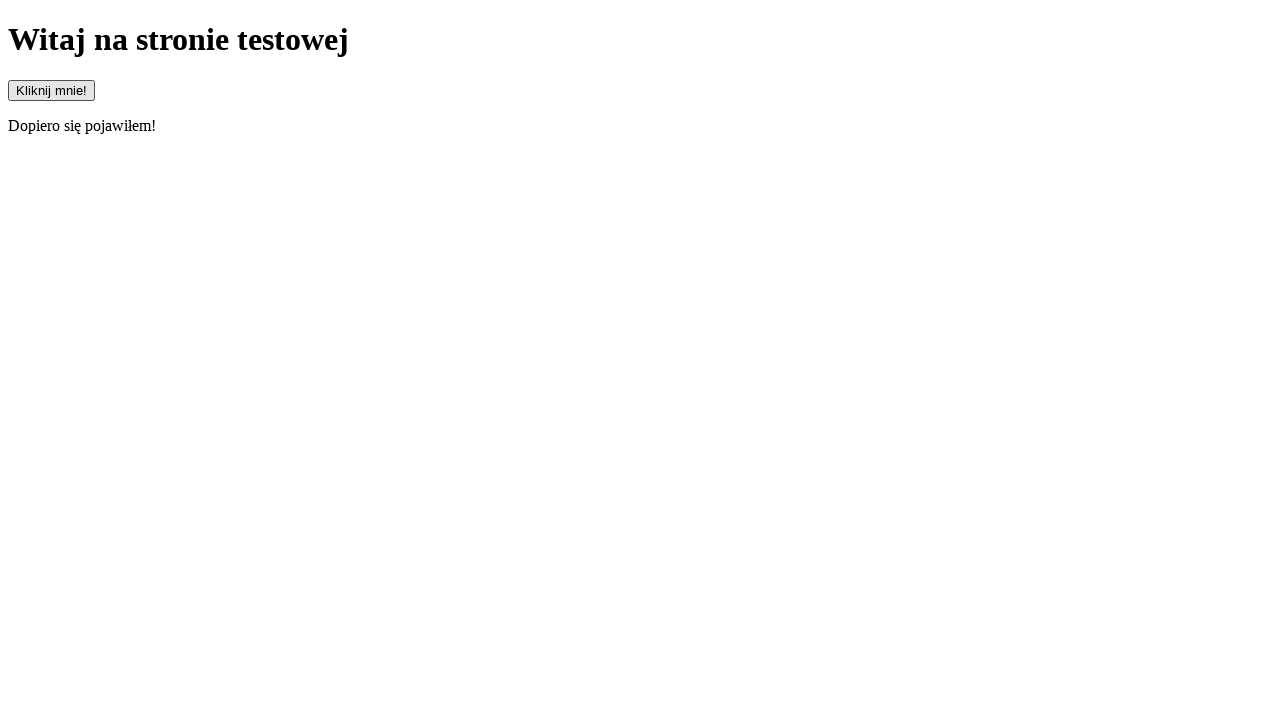

Assertion passed: paragraph text matches expected value 'Dopiero się pojawiłem!'
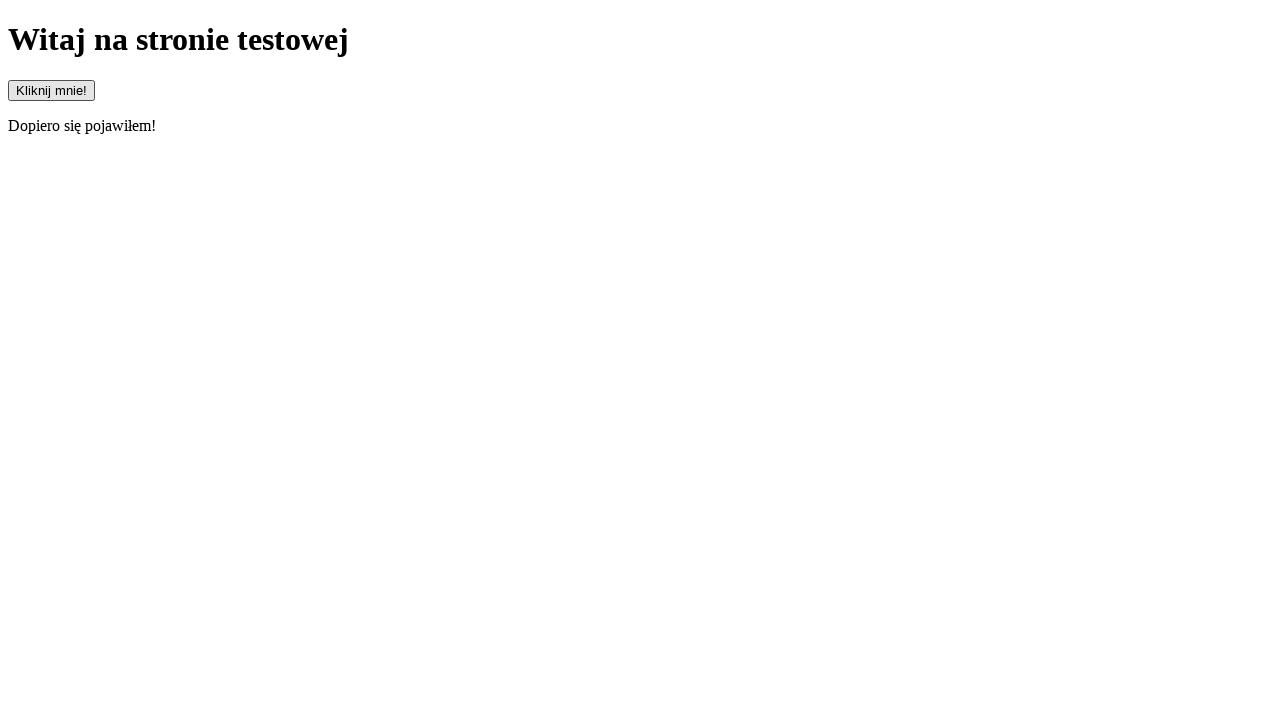

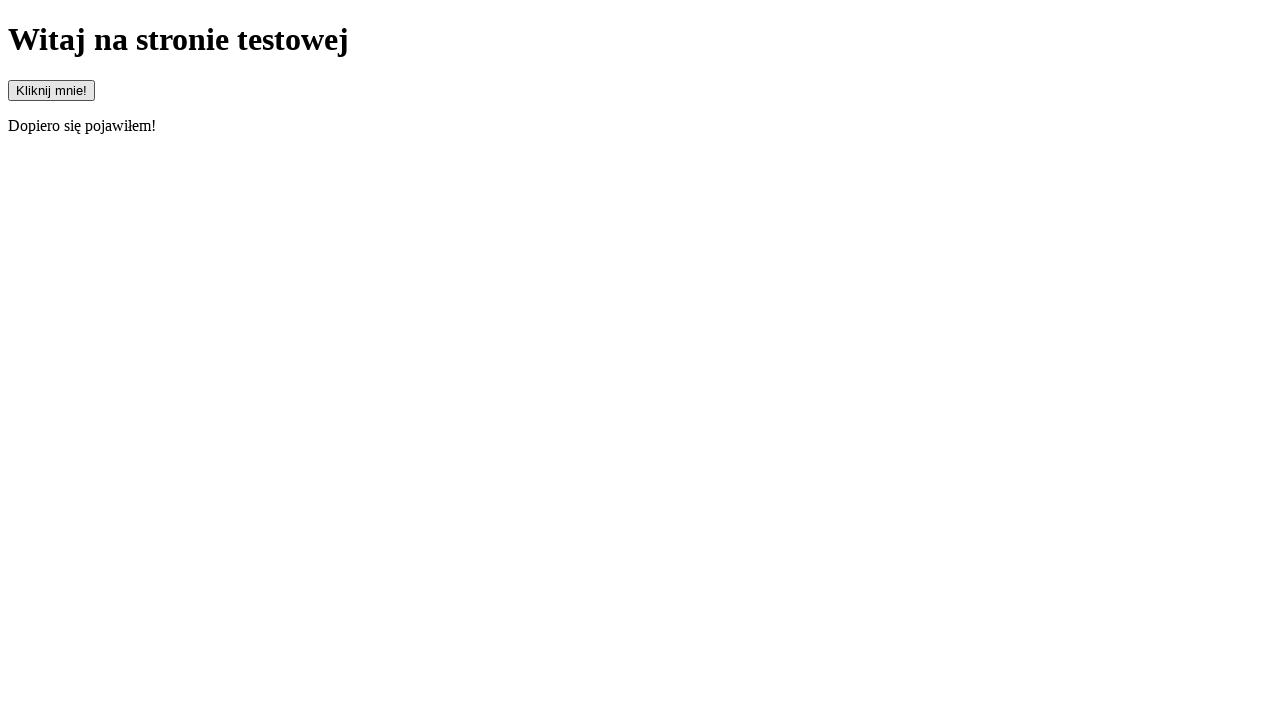